Tests marking all todo items as completed using the toggle all checkbox.

Starting URL: https://demo.playwright.dev/todomvc

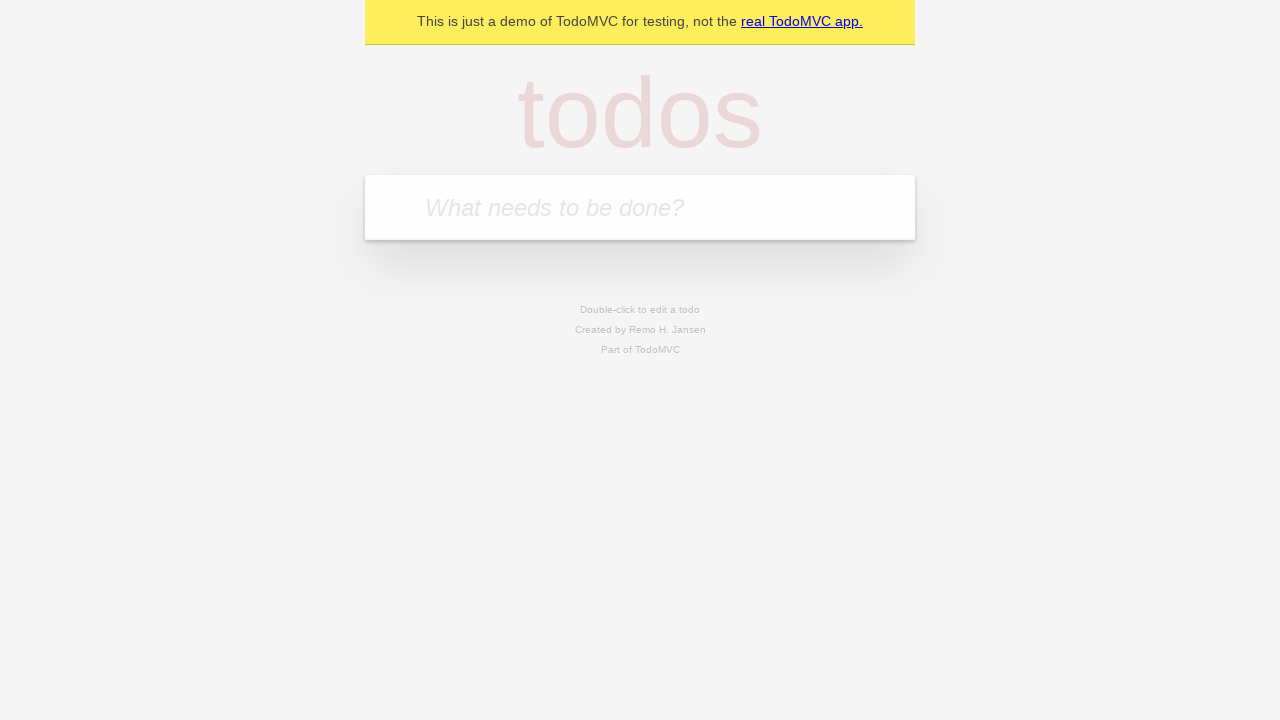

Filled first todo item: 'buy some cheese' on internal:attr=[placeholder="What needs to be done?"i]
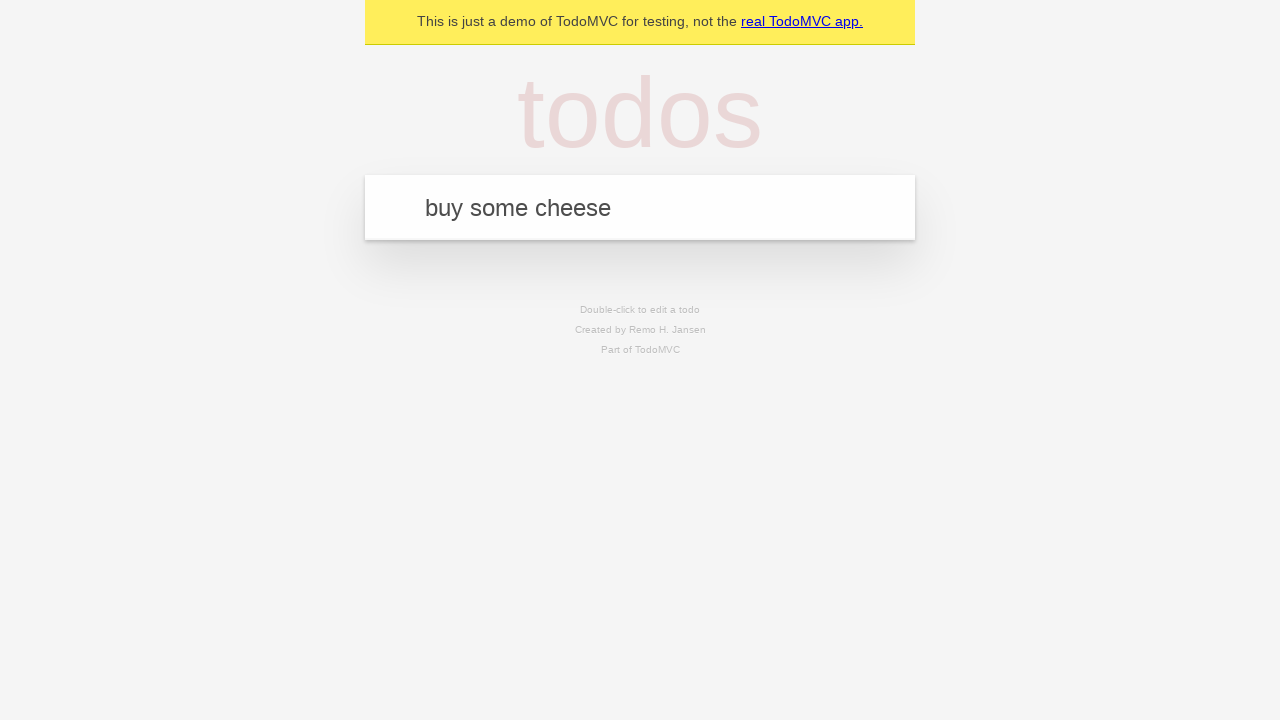

Pressed Enter to add first todo item on internal:attr=[placeholder="What needs to be done?"i]
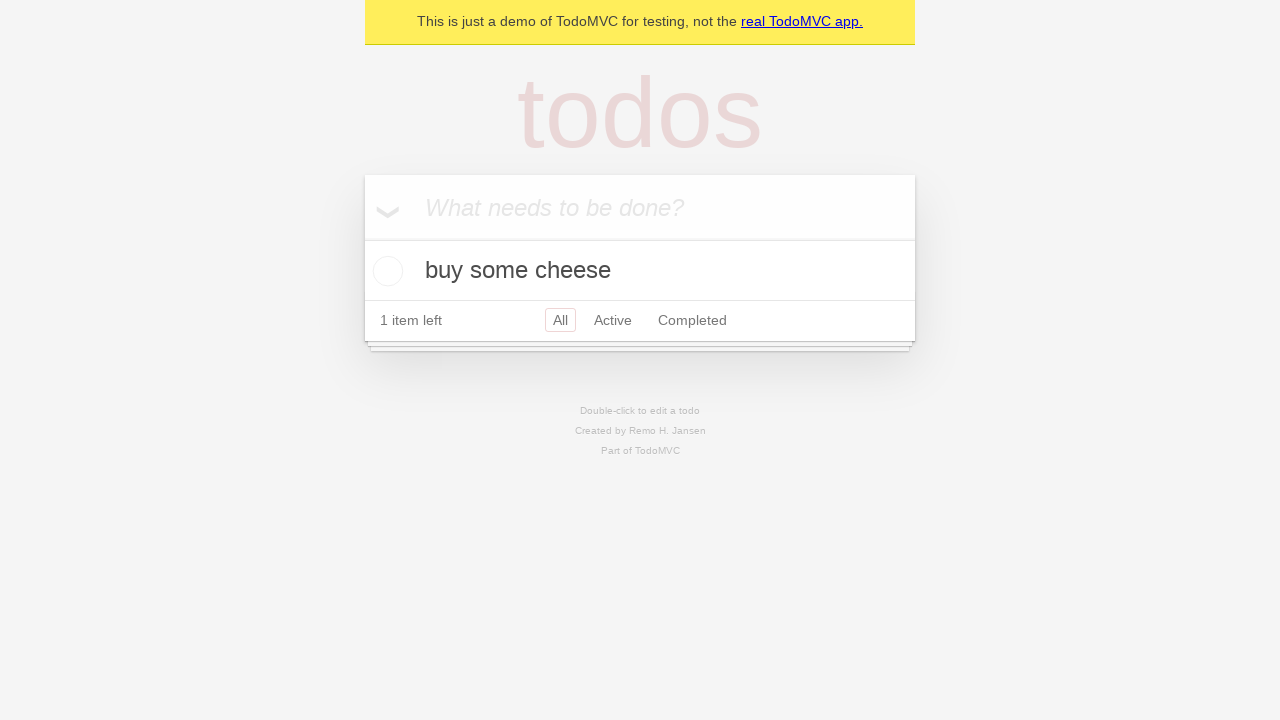

Filled second todo item: 'feed the cat' on internal:attr=[placeholder="What needs to be done?"i]
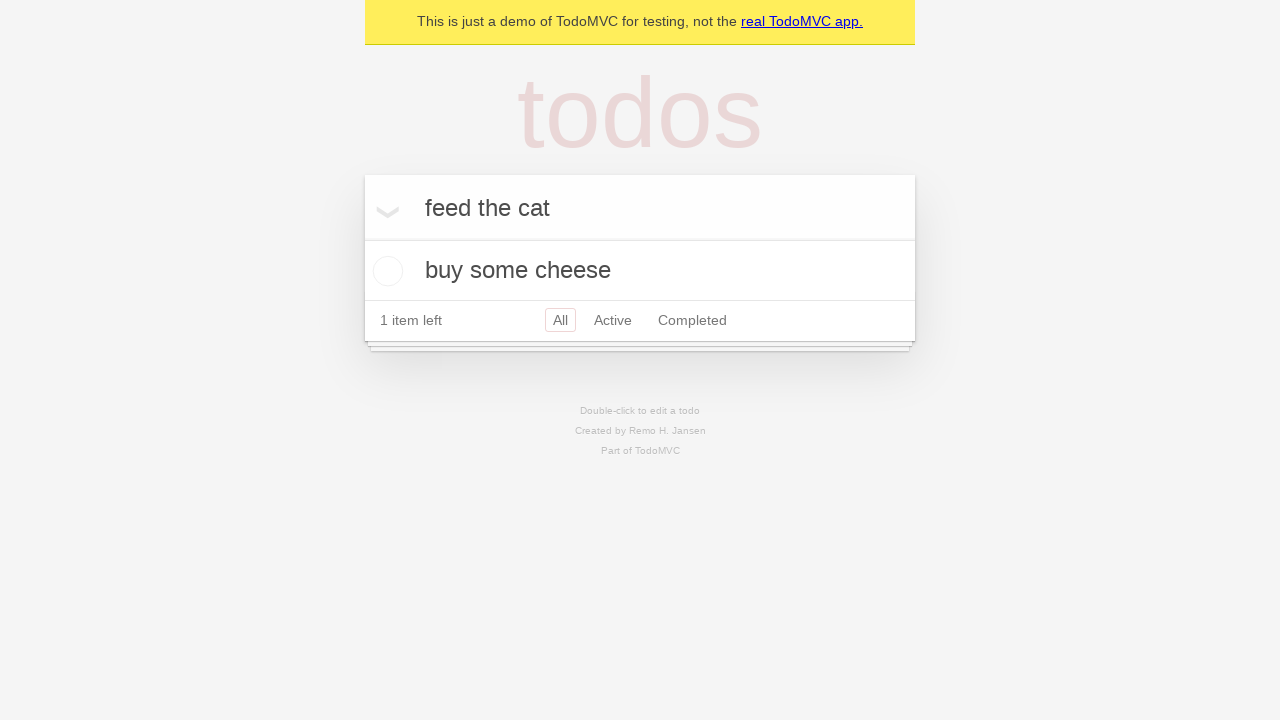

Pressed Enter to add second todo item on internal:attr=[placeholder="What needs to be done?"i]
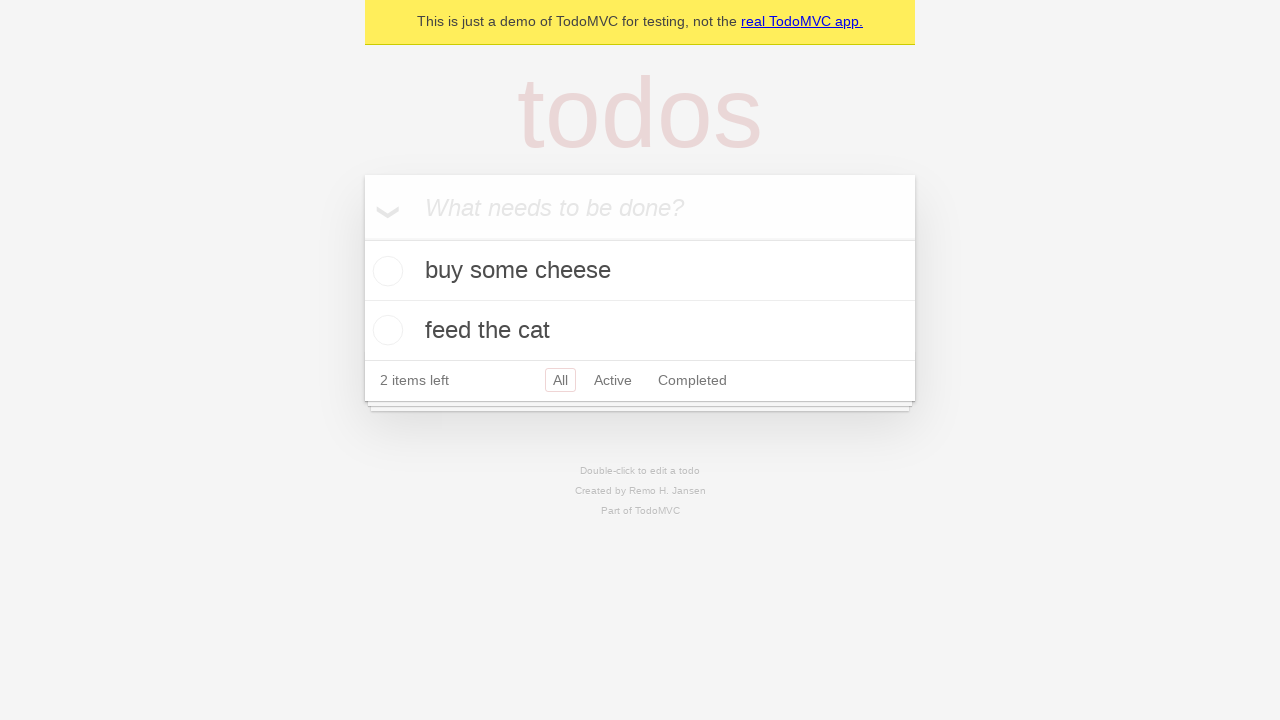

Filled third todo item: 'book a doctors appointment' on internal:attr=[placeholder="What needs to be done?"i]
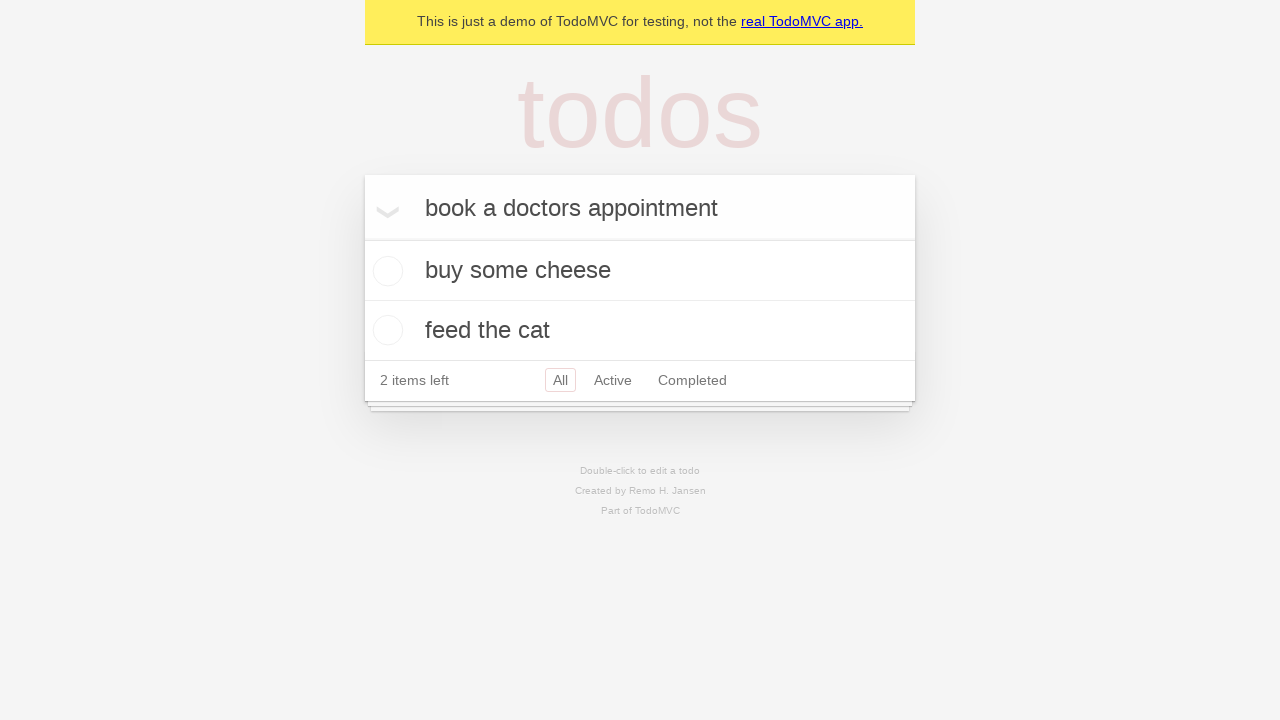

Pressed Enter to add third todo item on internal:attr=[placeholder="What needs to be done?"i]
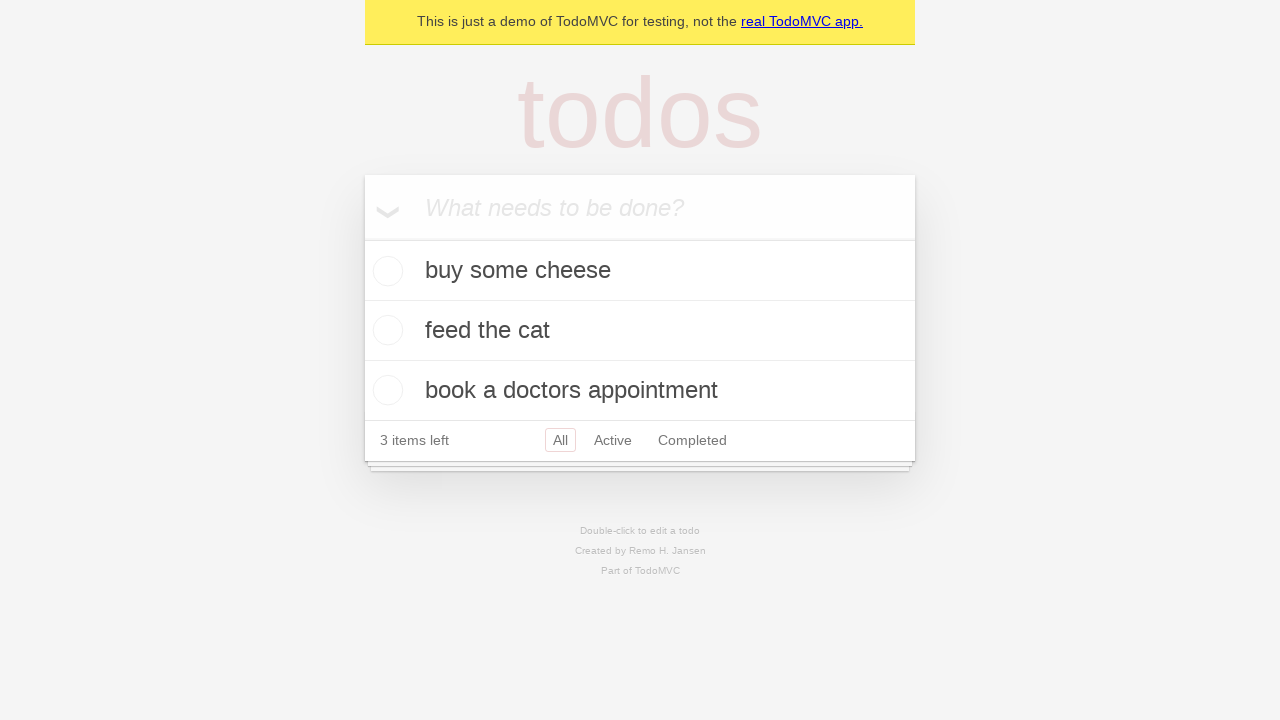

All three todo items loaded and visible
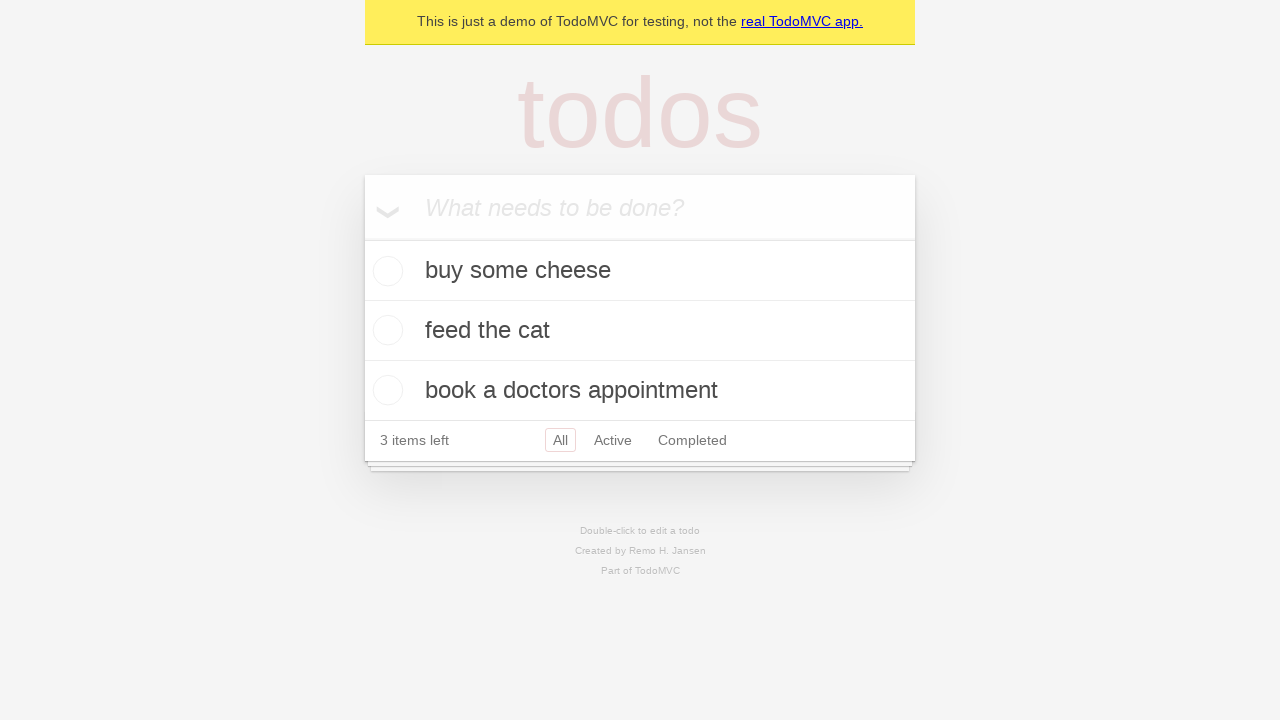

Clicked 'Mark all as complete' checkbox to toggle all items as completed at (362, 238) on internal:label="Mark all as complete"i
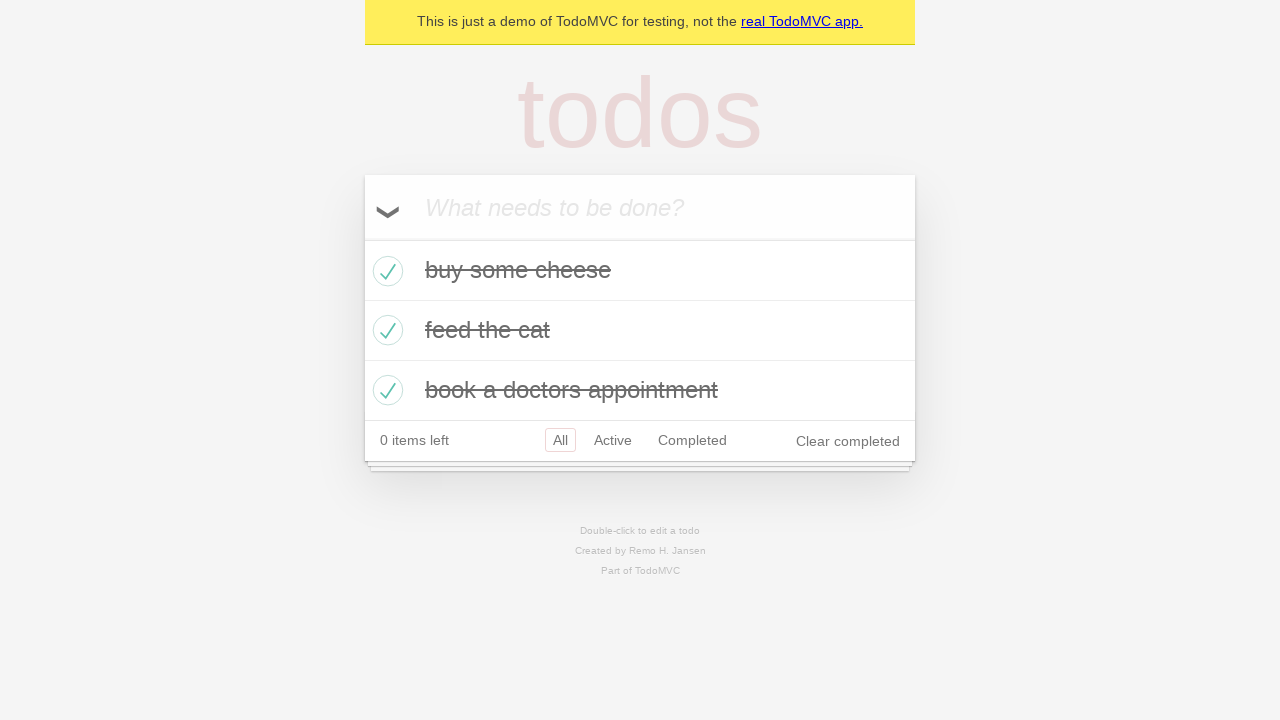

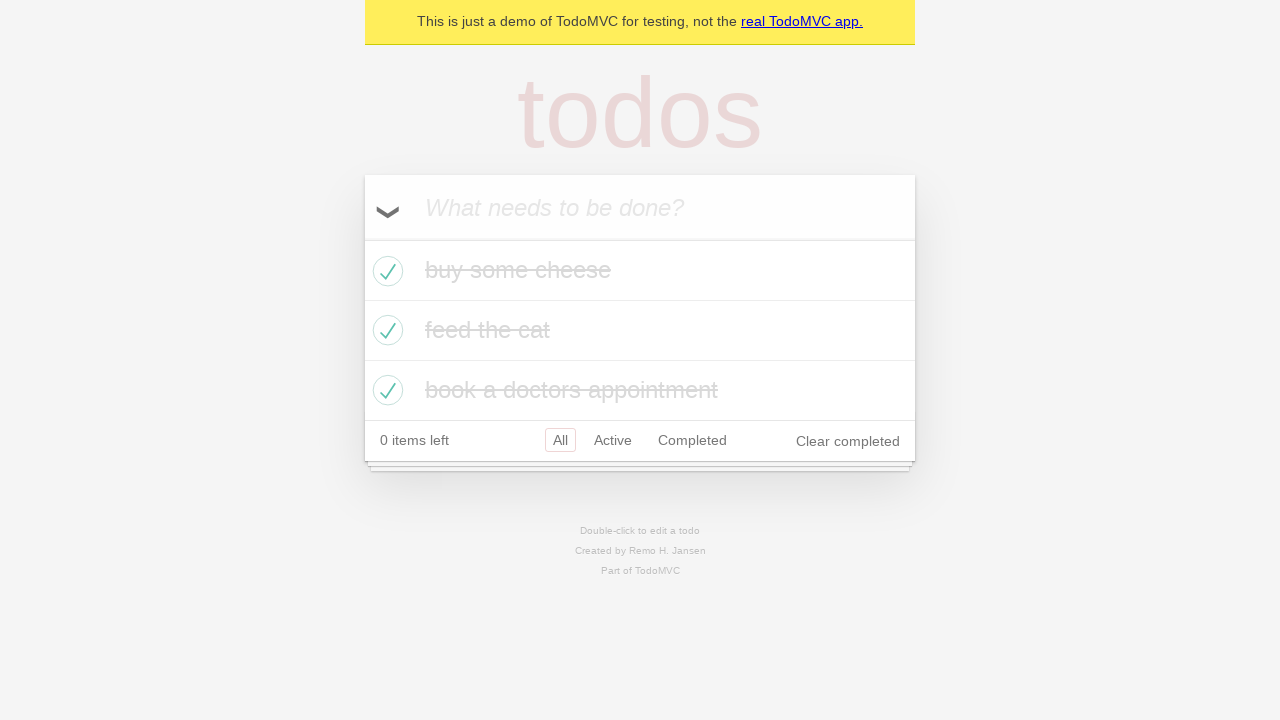